Tests checkbox functionality by navigating to the checkboxes page, checking the selection state of checkboxes, and clicking to toggle them.

Starting URL: http://the-internet.herokuapp.com

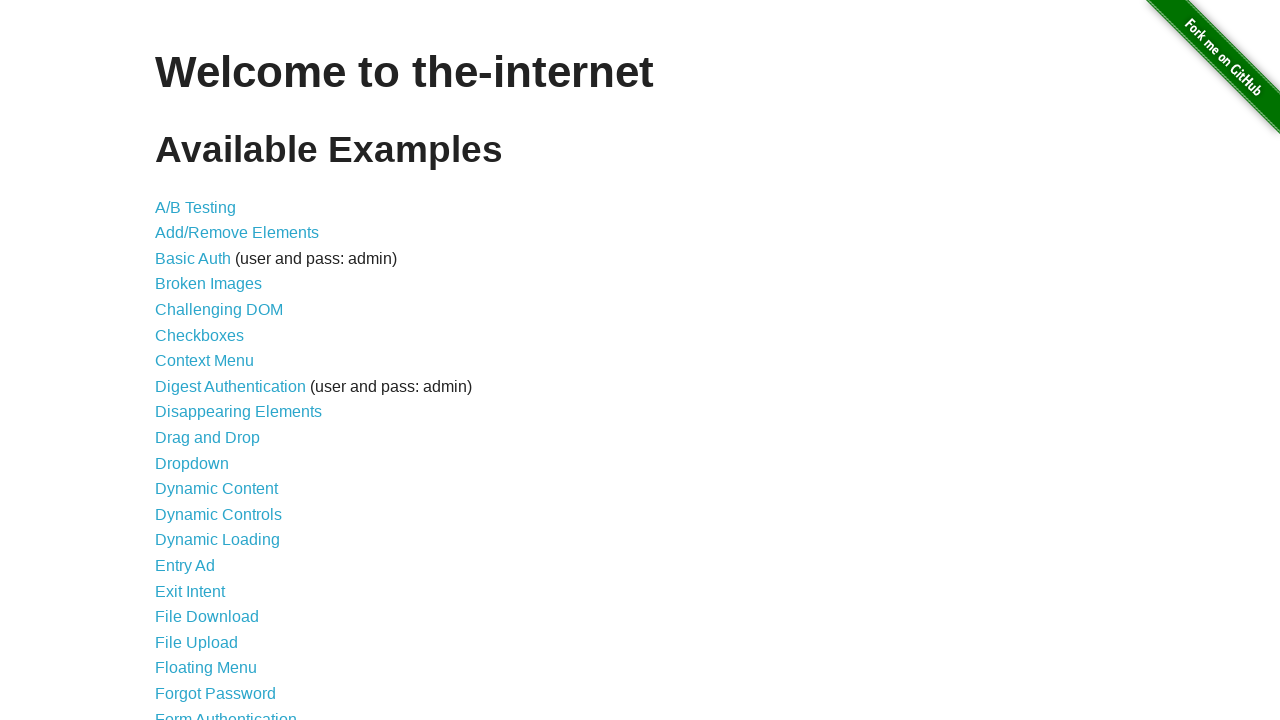

Clicked Checkboxes link to navigate to checkbox page at (200, 335) on text=Checkboxes
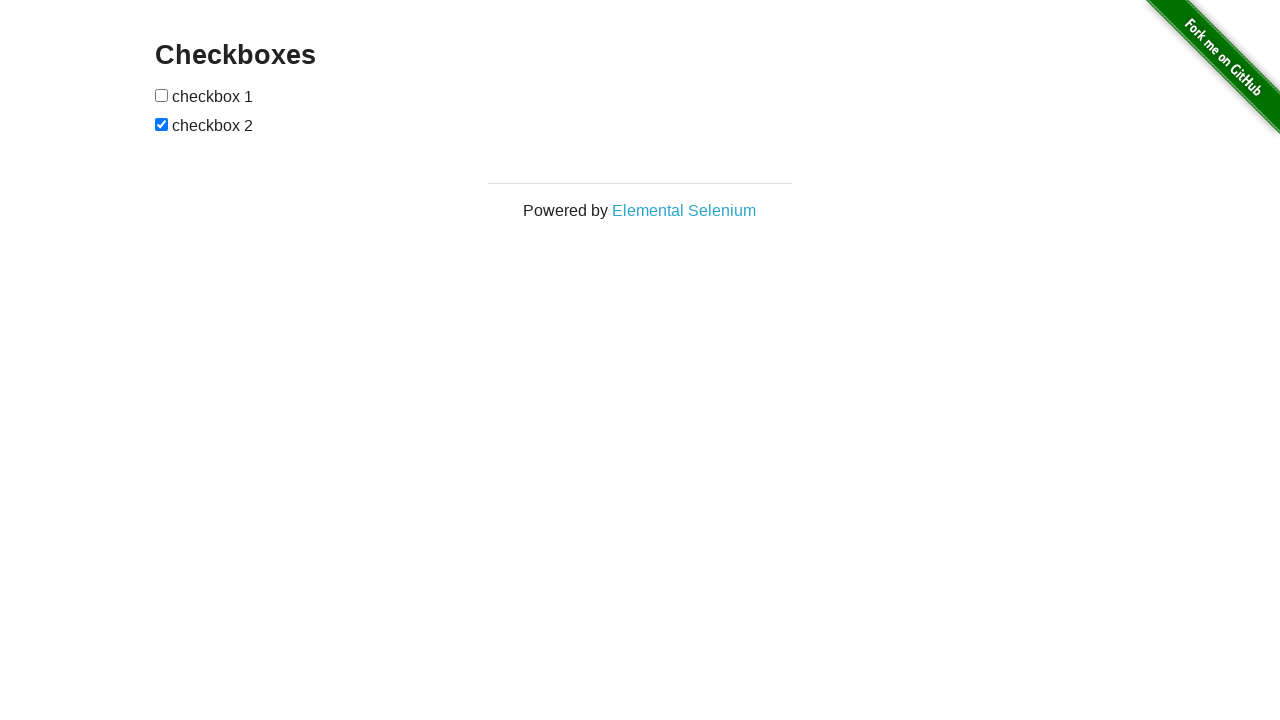

Checkbox form loaded and is visible
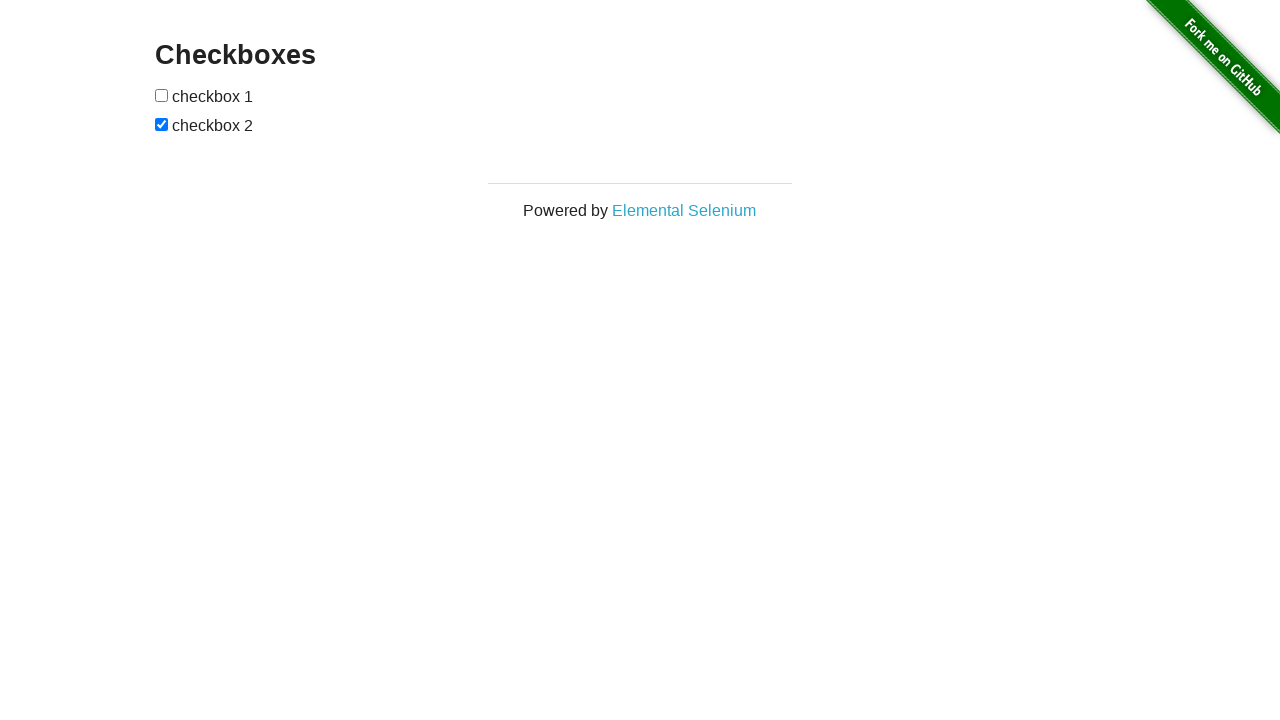

Clicked first checkbox to toggle its state at (162, 95) on xpath=//div[@class='example']/form/input[1]
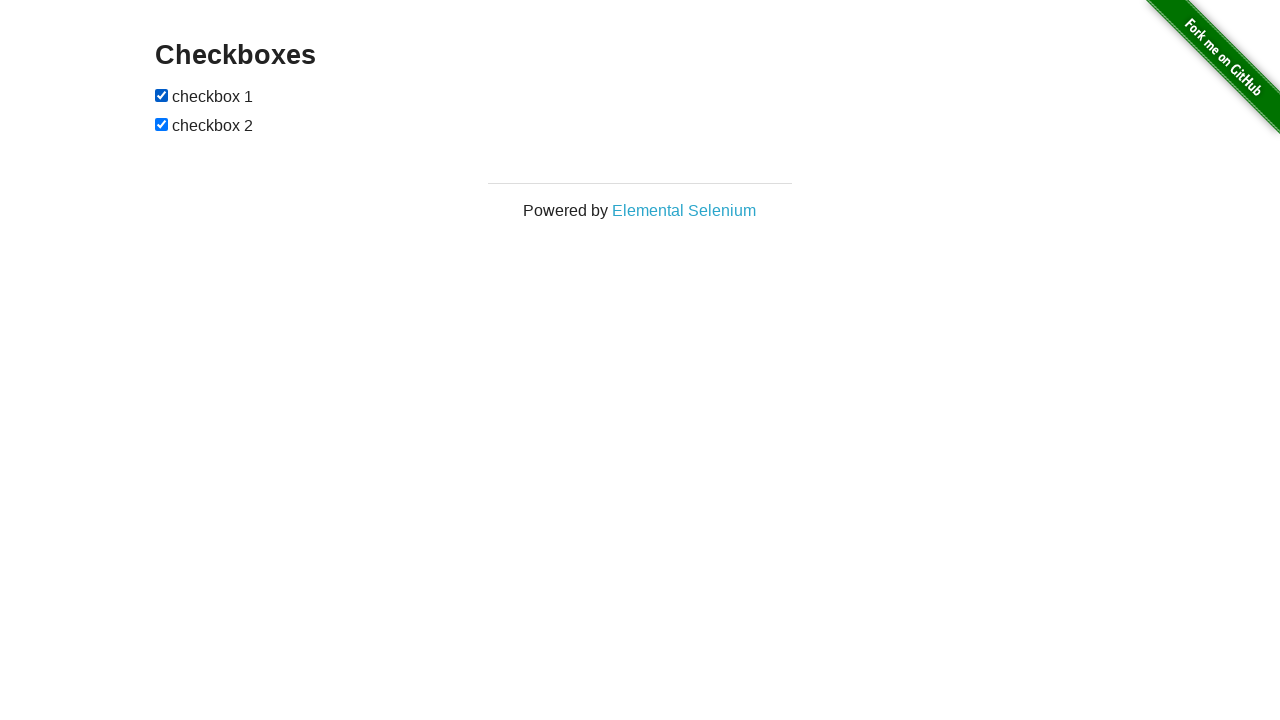

Waited 1 second for visual feedback on first checkbox
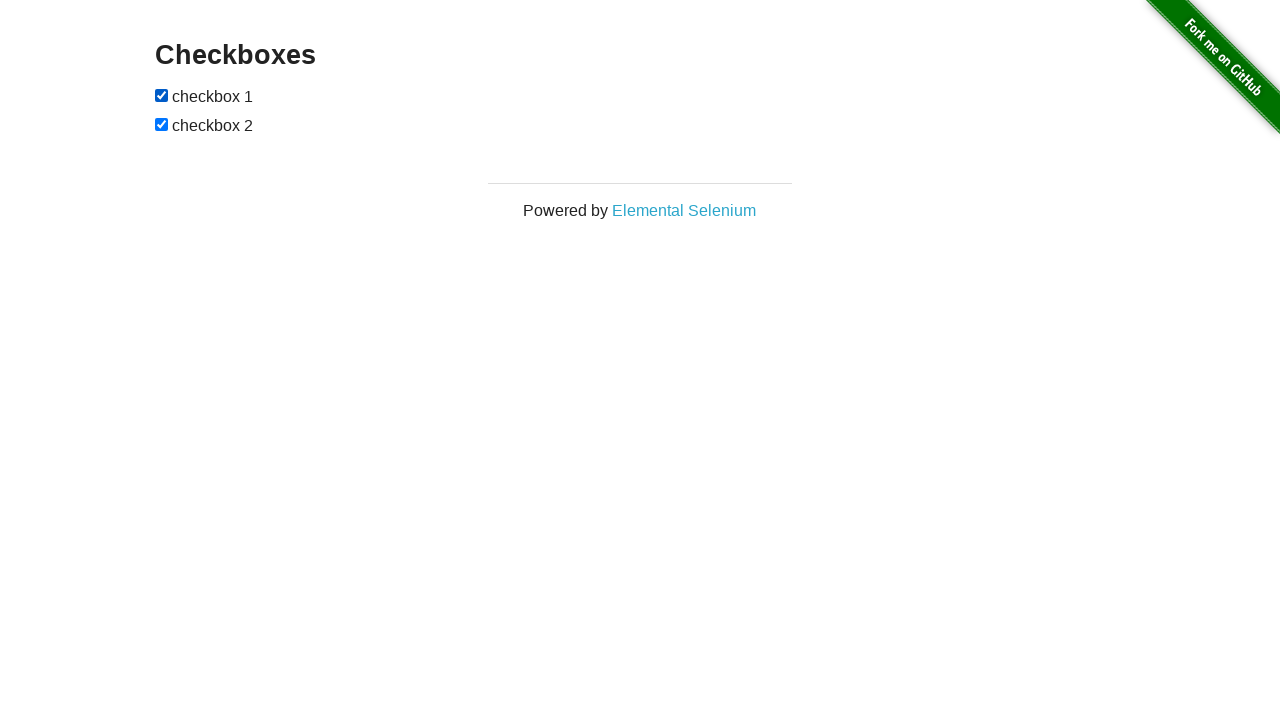

Clicked second checkbox to toggle its state at (162, 124) on xpath=//div[@class='example']/form/input[2]
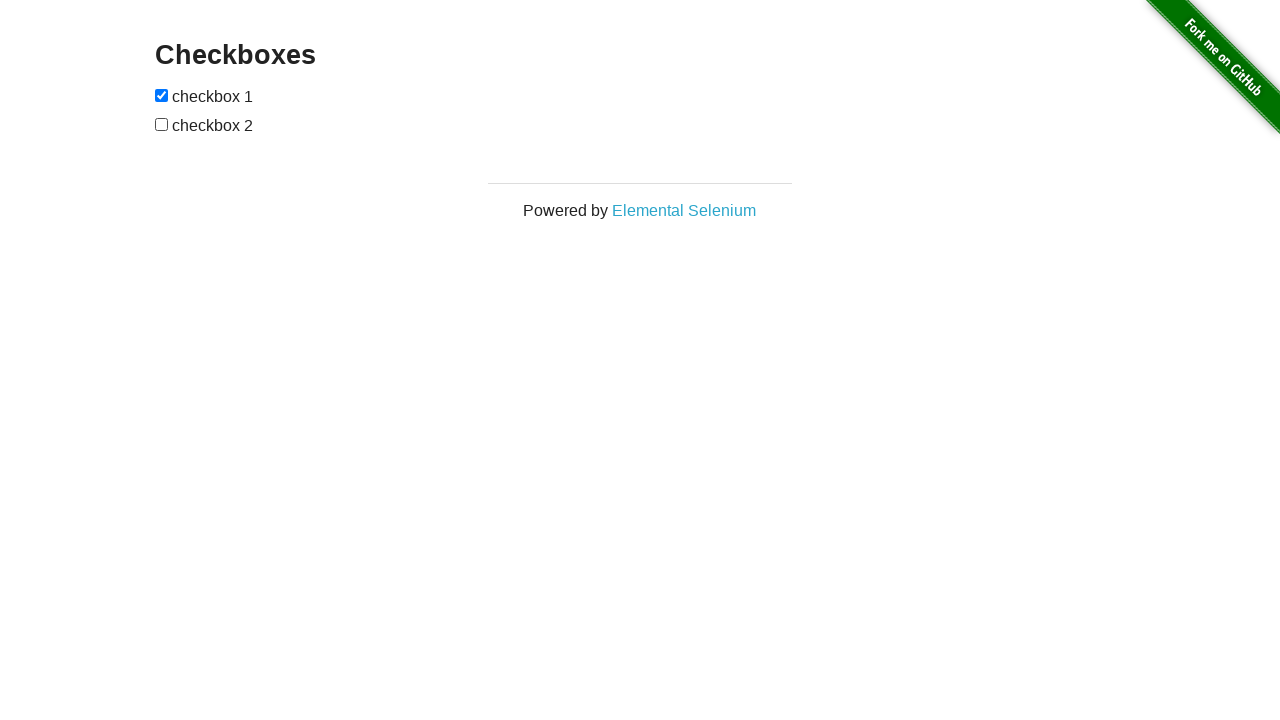

Waited 1 second for visual feedback on second checkbox
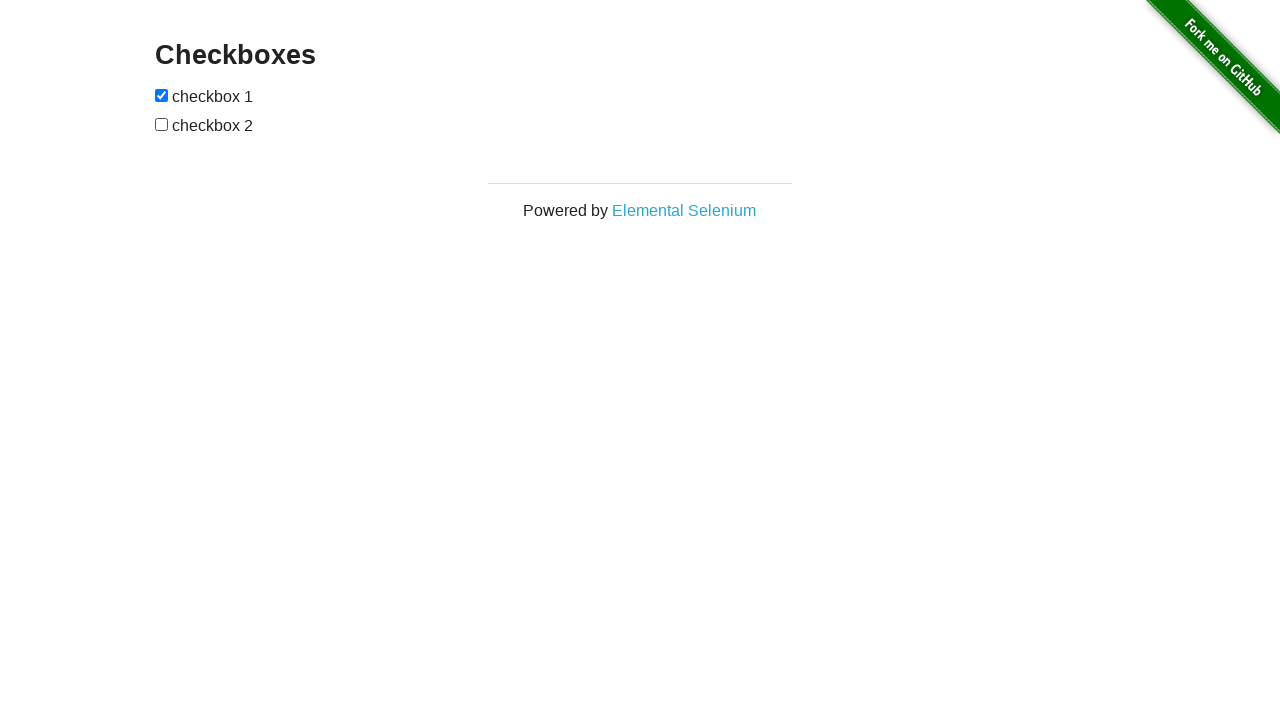

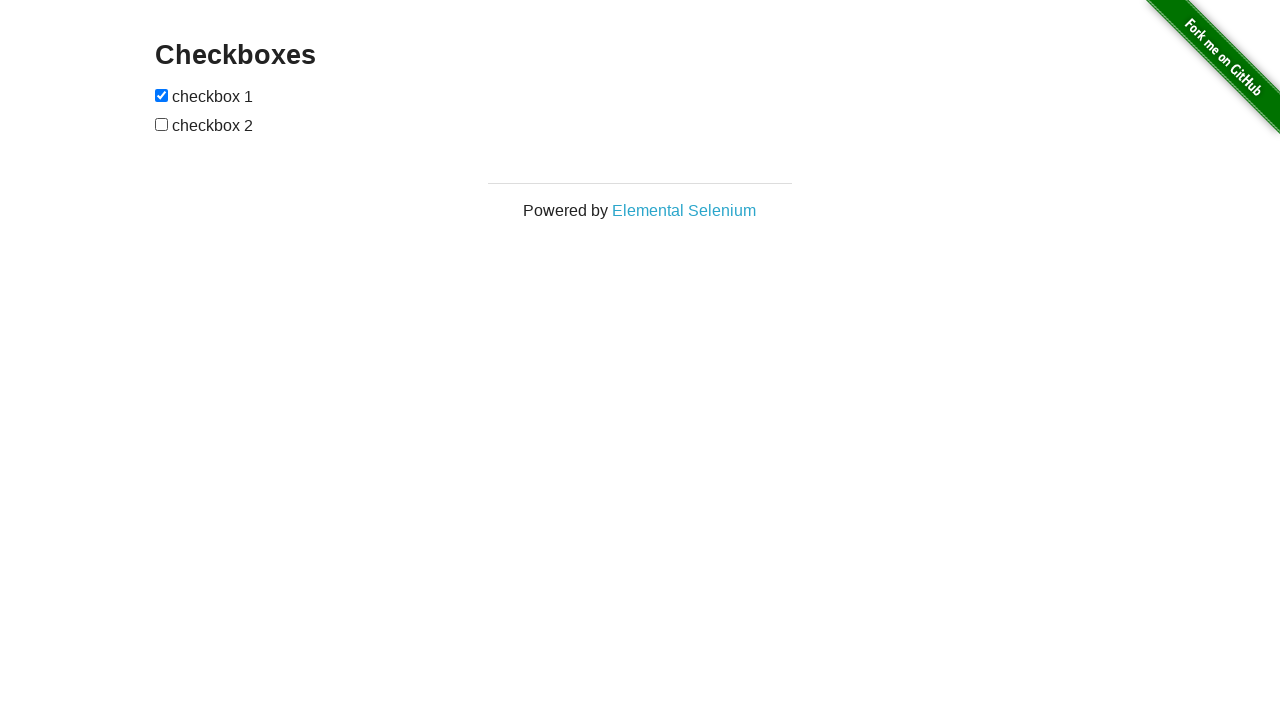